Tests a math challenge form by reading a value from the page, calculating a mathematical result using logarithm and sine functions, filling in the answer, checking a checkbox, selecting a radio button, and submitting the form

Starting URL: https://suninjuly.github.io/math.html

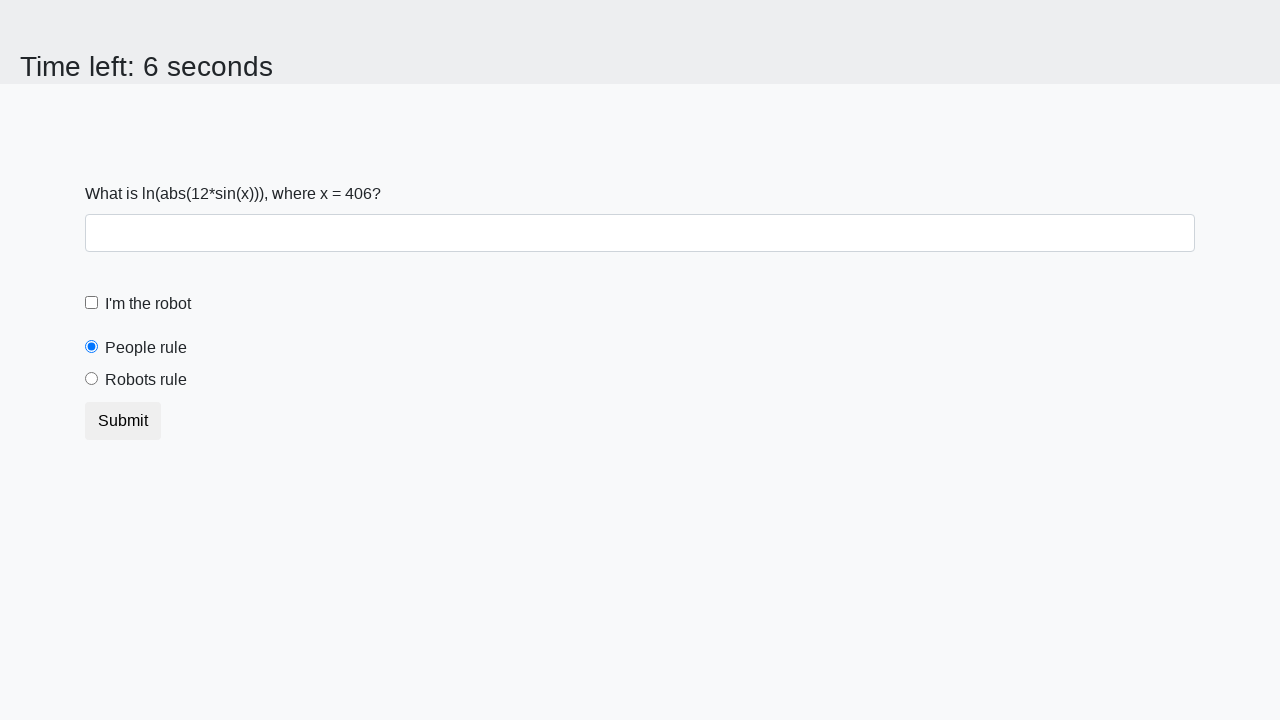

Read the input value from the page
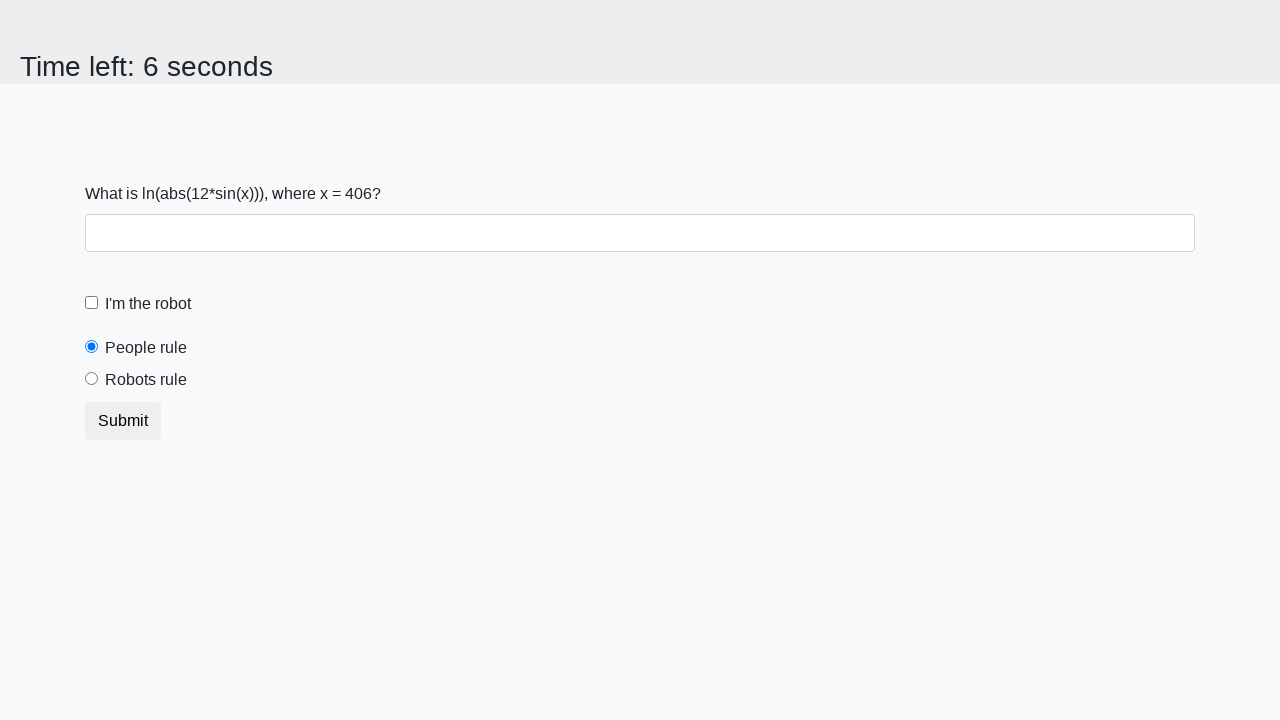

Calculated the answer using logarithm and sine functions
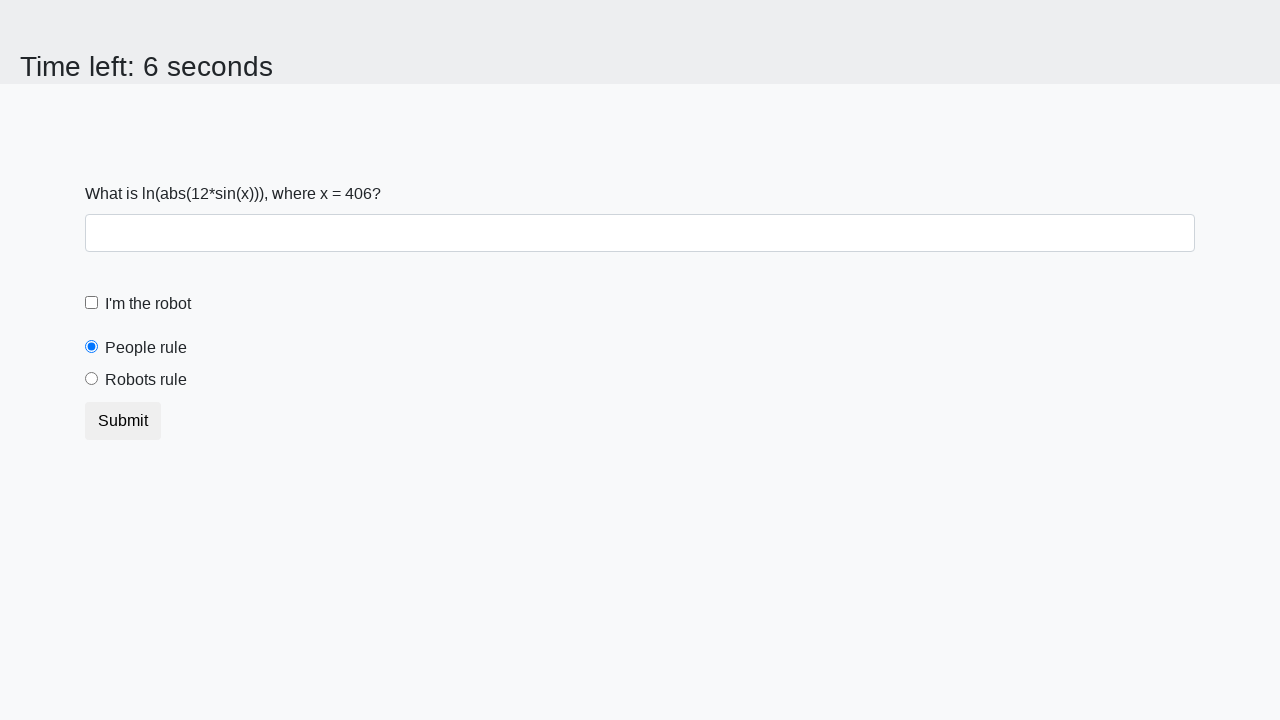

Filled in the calculated answer in the form on #answer
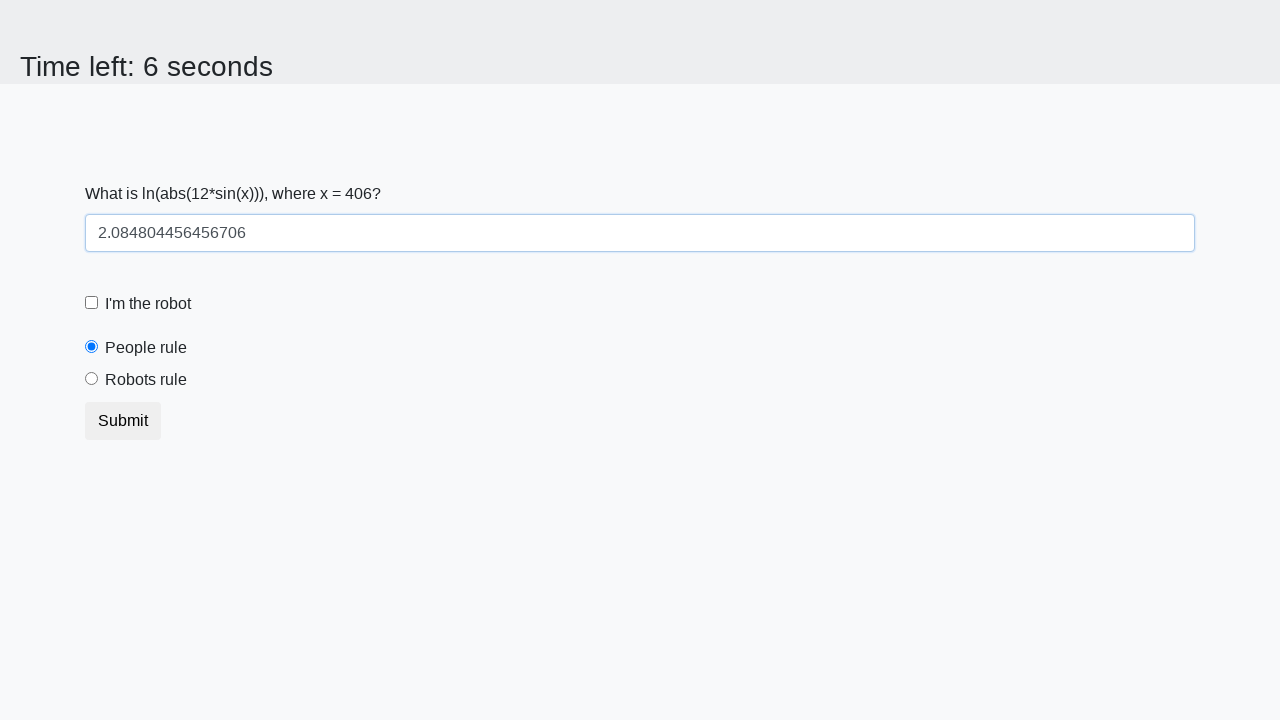

Checked the robot checkbox at (92, 303) on #robotCheckbox
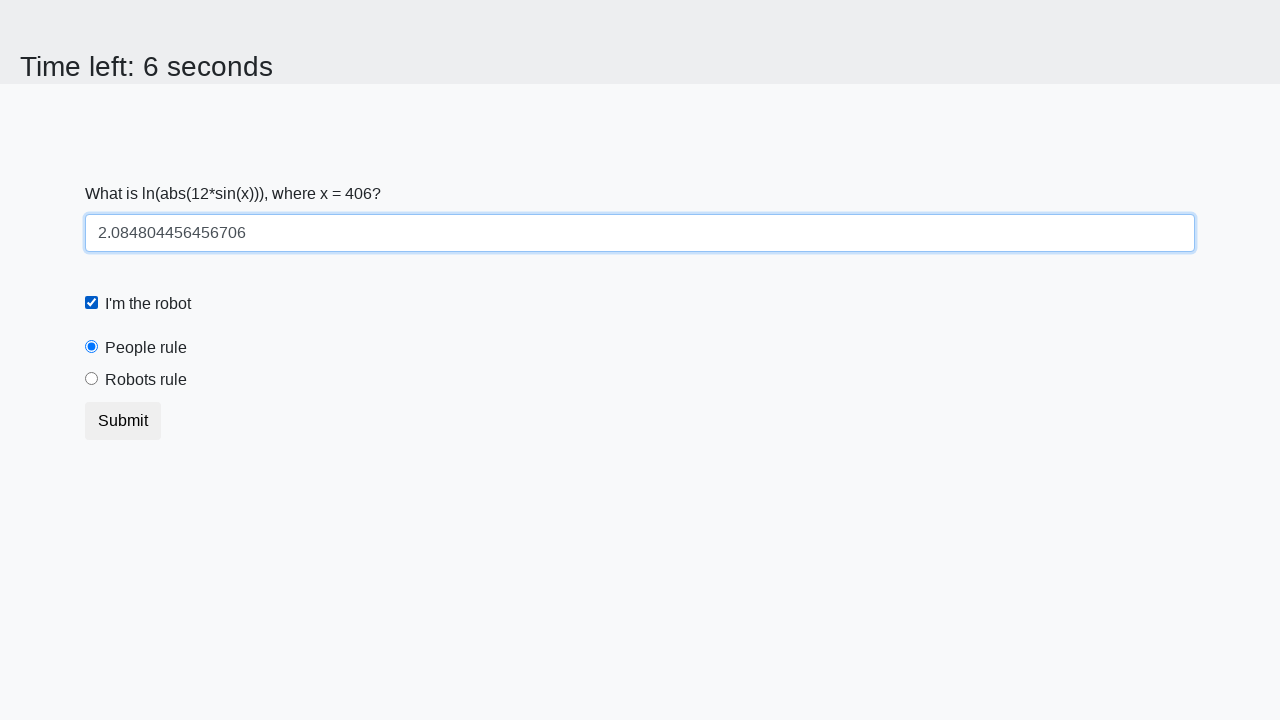

Selected the 'robots rule' radio button at (92, 379) on #robotsRule
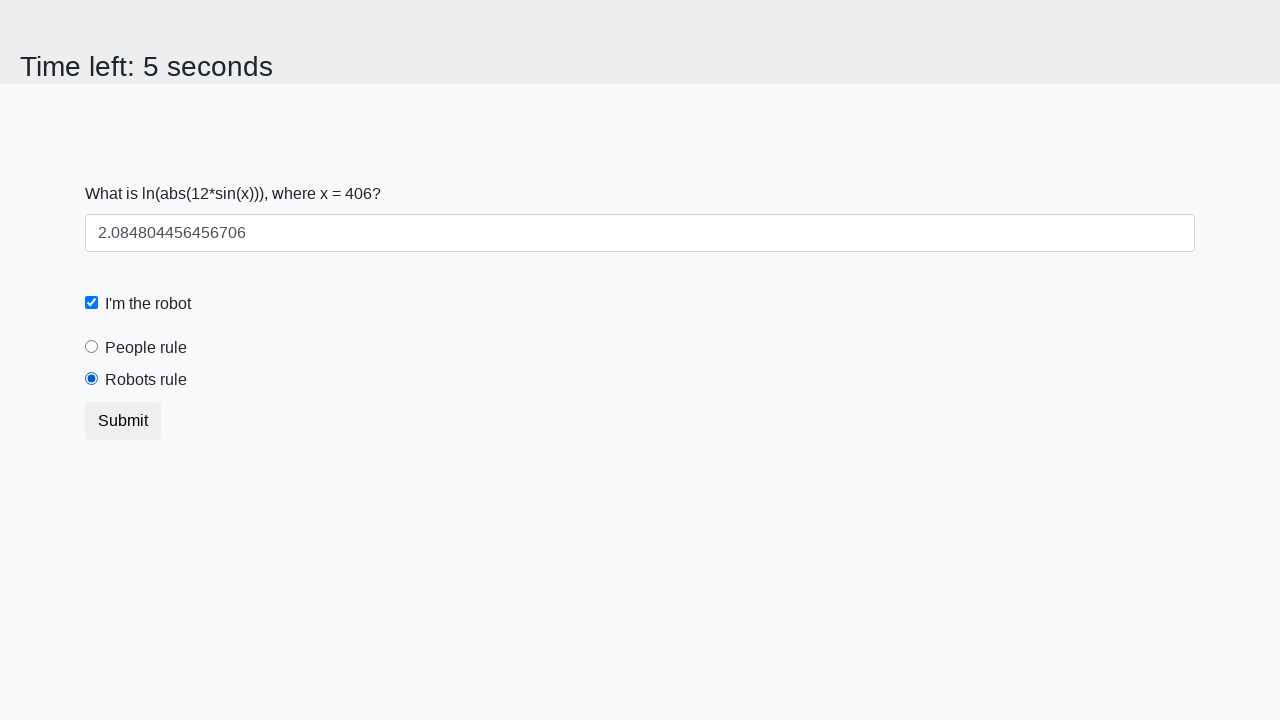

Clicked the submit button at (123, 421) on .btn.btn-default
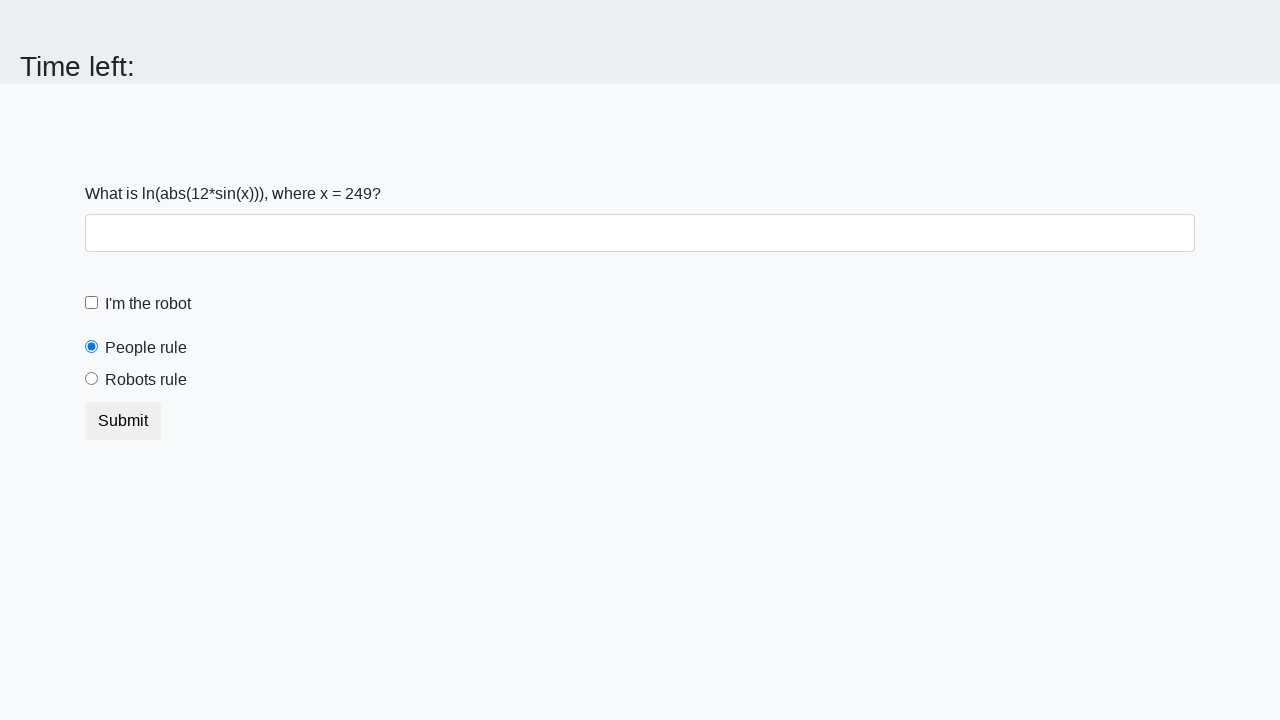

Set up alert handler to accept dialogs
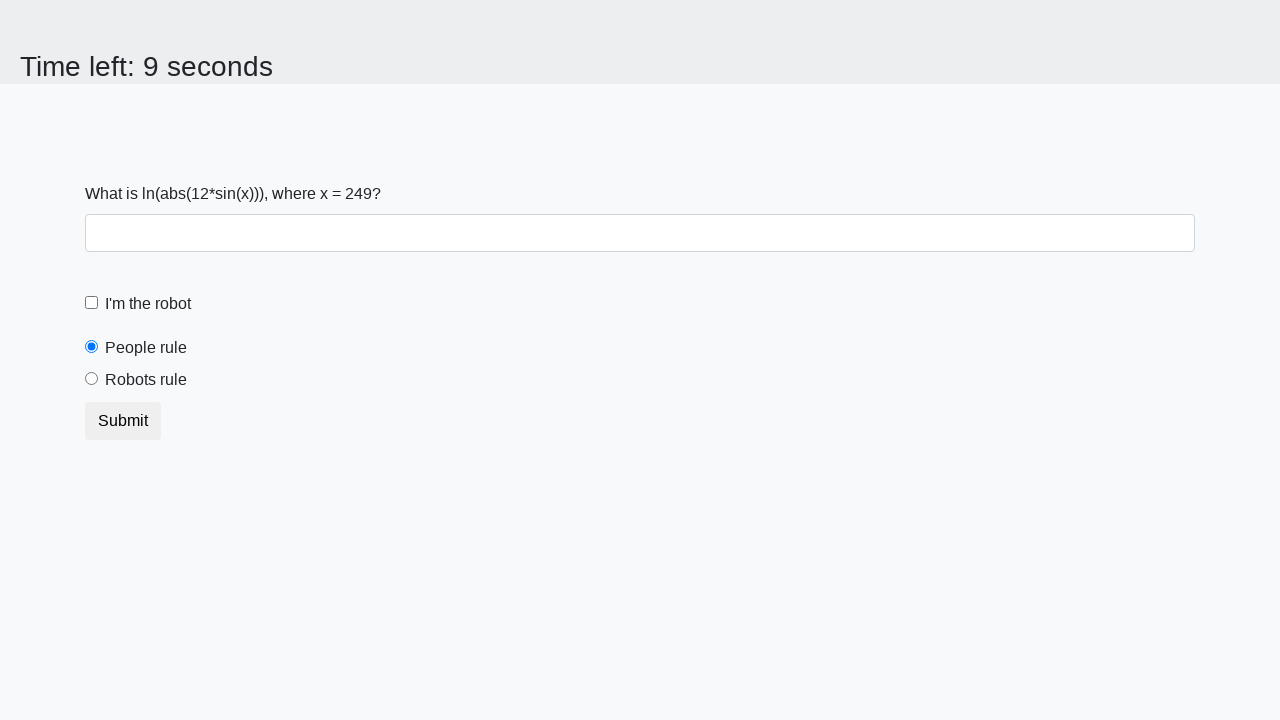

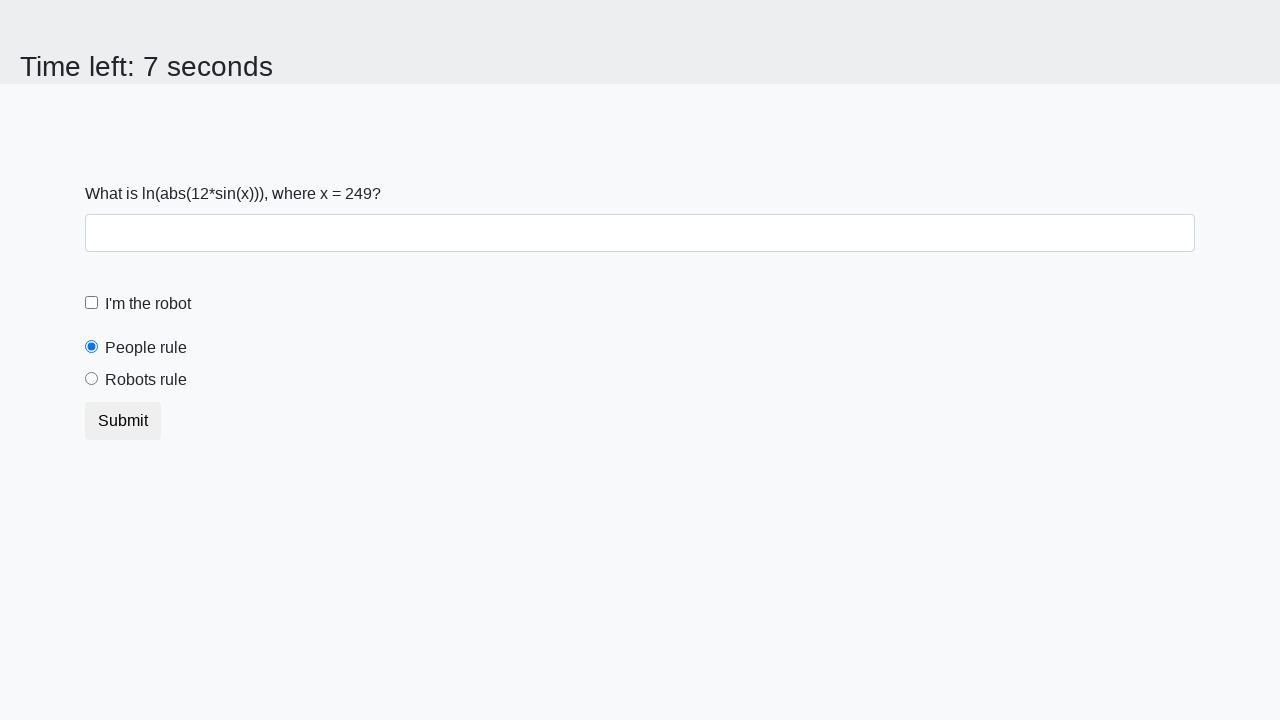